Tests the table sorting functionality by clicking the "Veg/fruit name" column header and verifying that the vegetable/fruit names are sorted alphabetically.

Starting URL: https://rahulshettyacademy.com/seleniumPractise/#/offers

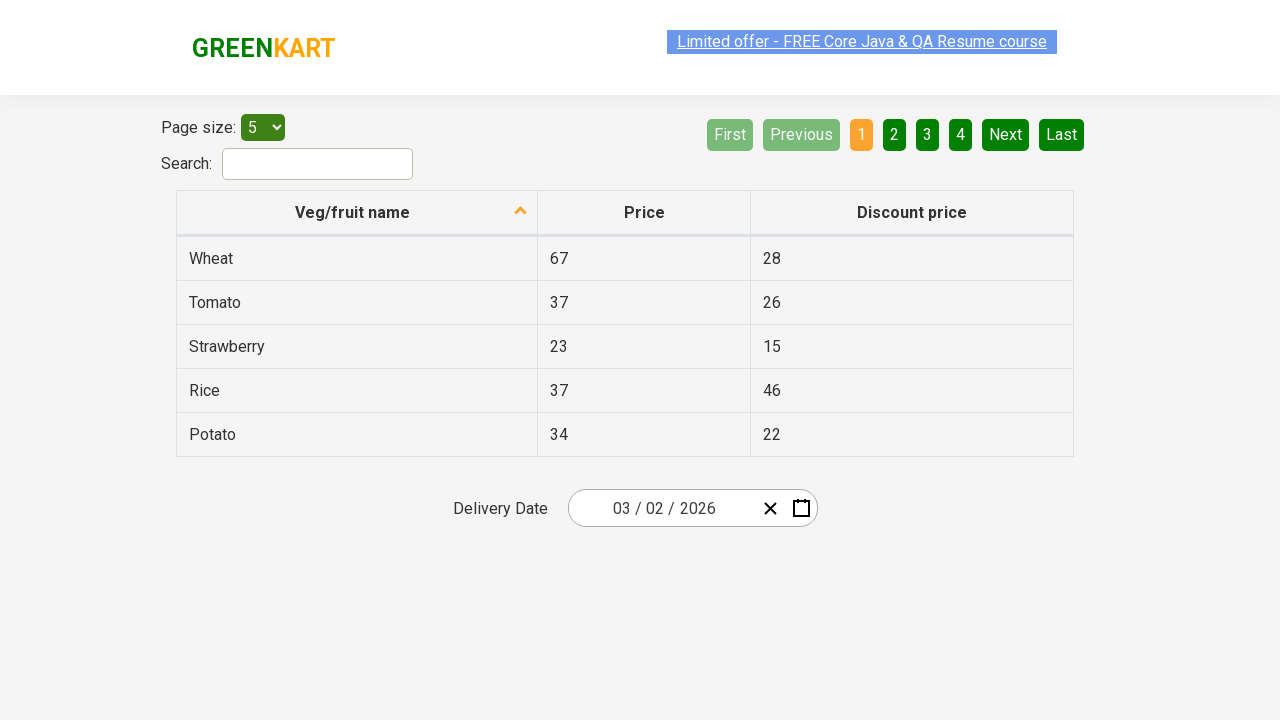

Waited for 'Veg/fruit name' column header to load
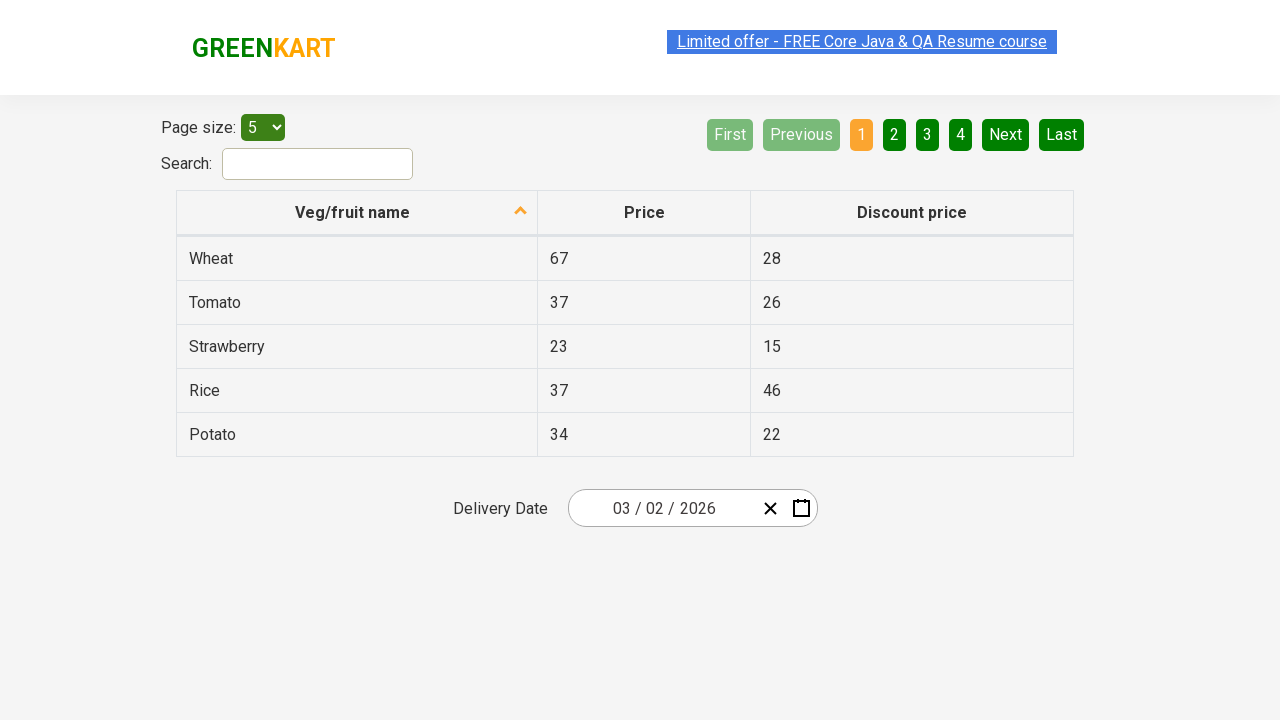

Clicked 'Veg/fruit name' column header to sort at (353, 212) on xpath=//span[text()='Veg/fruit name']
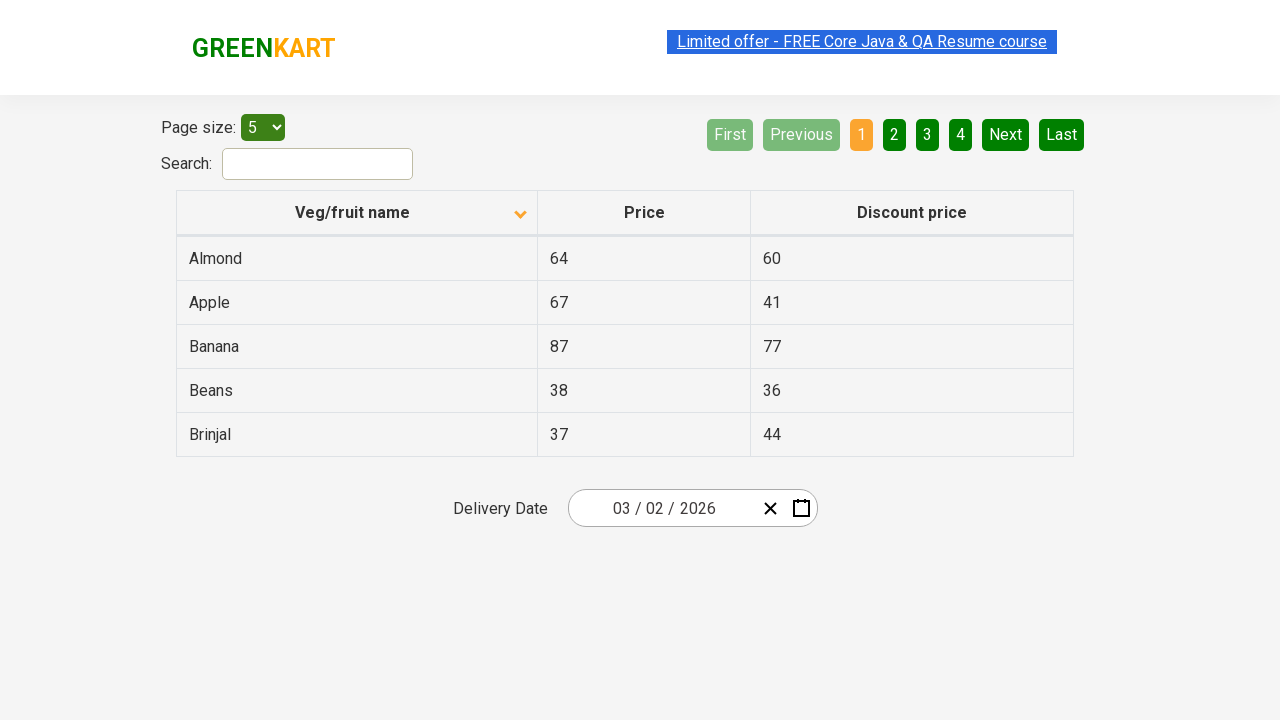

Waited for sorting animation to complete
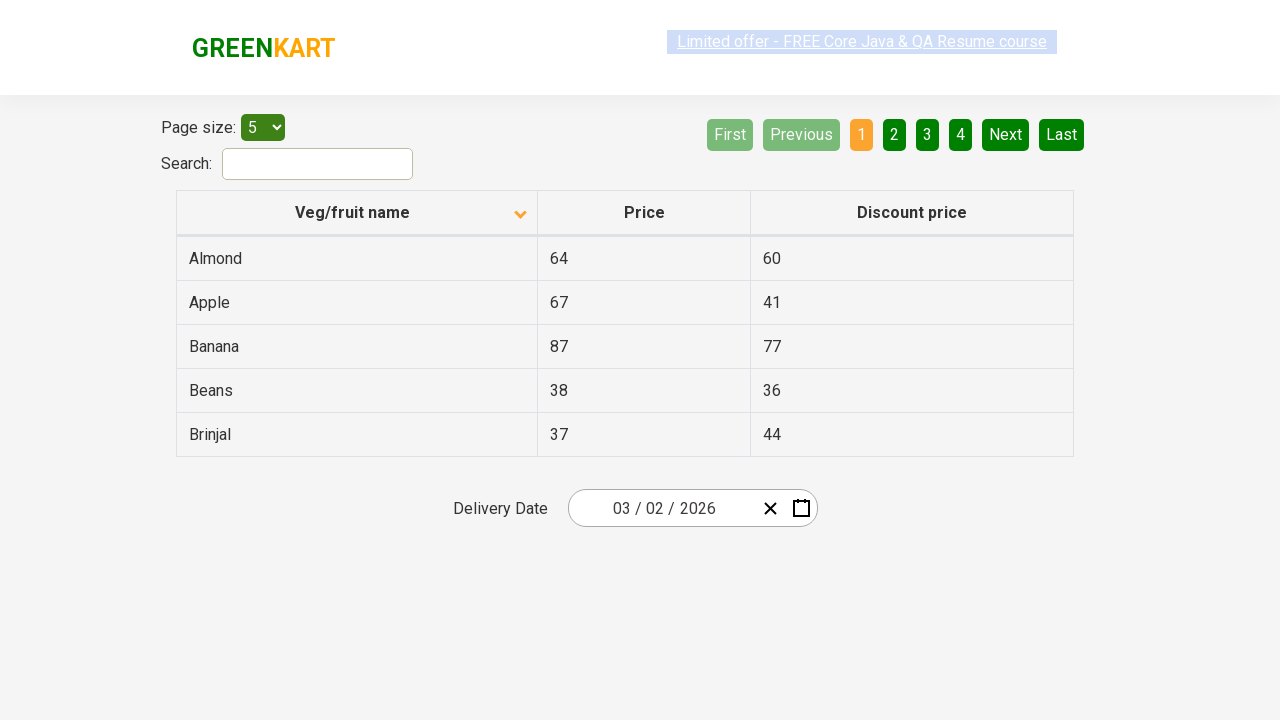

Retrieved all vegetable/fruit names from first column
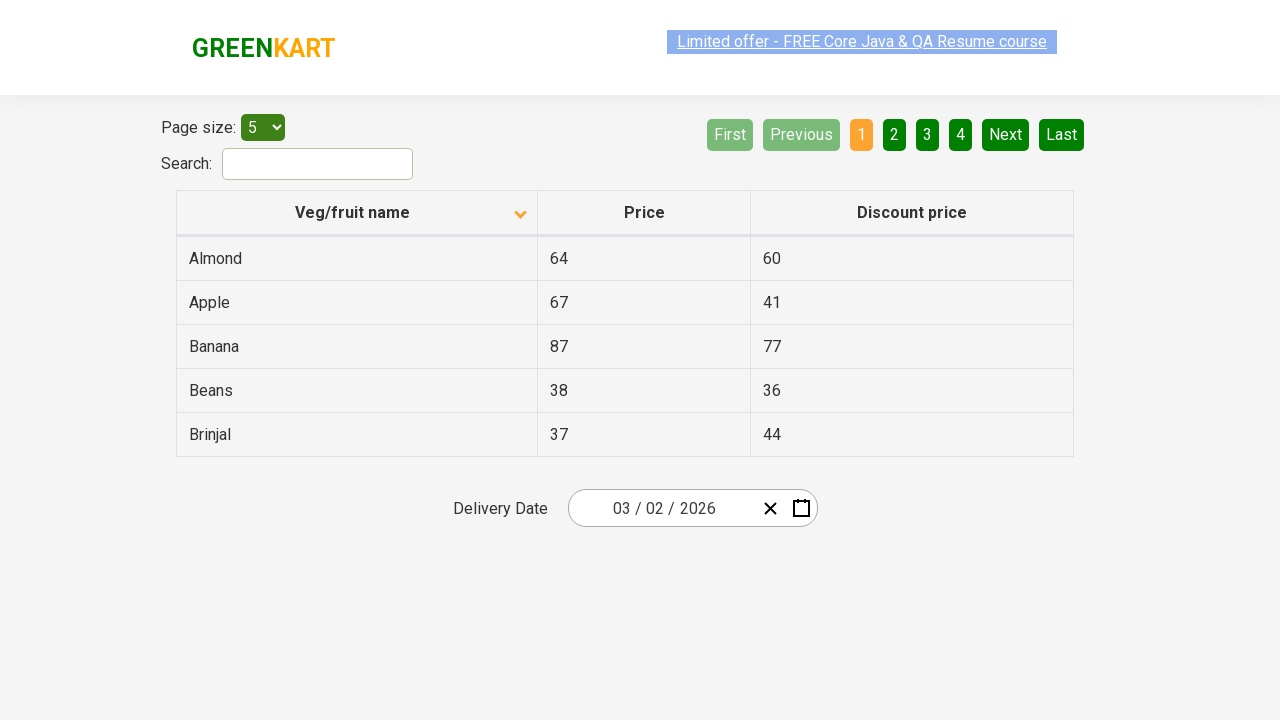

Verified that table is sorted alphabetically
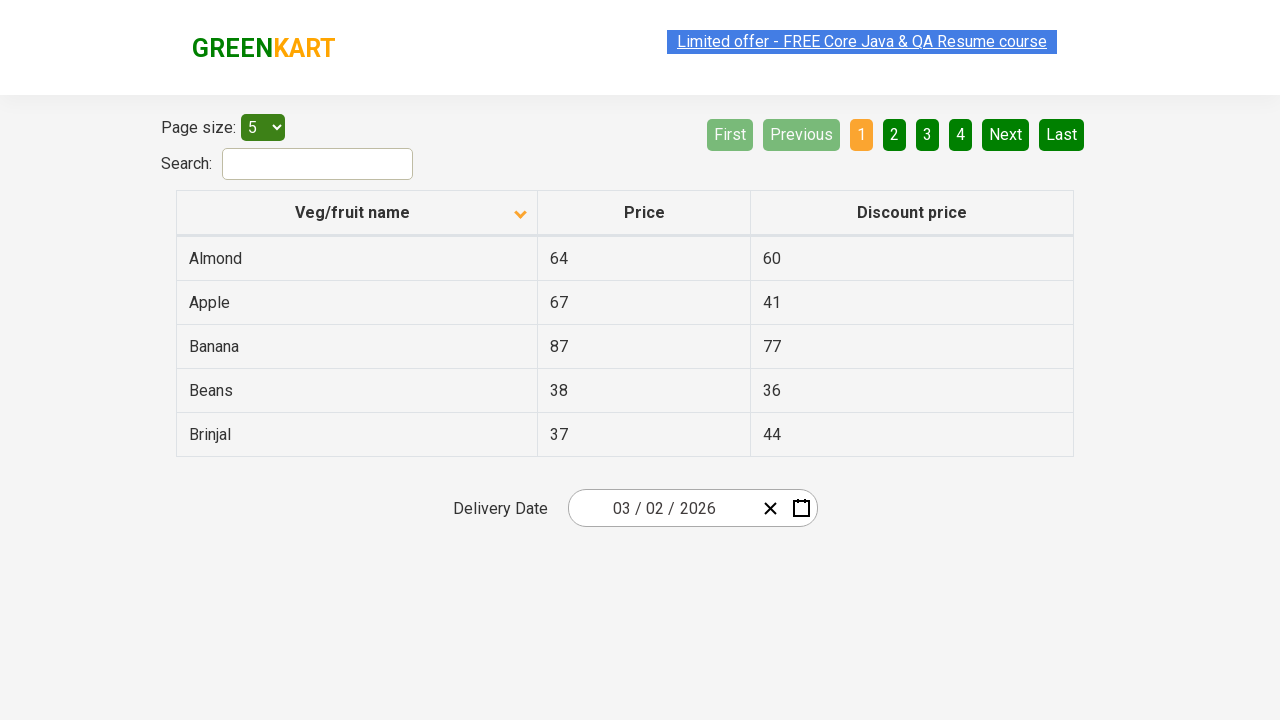

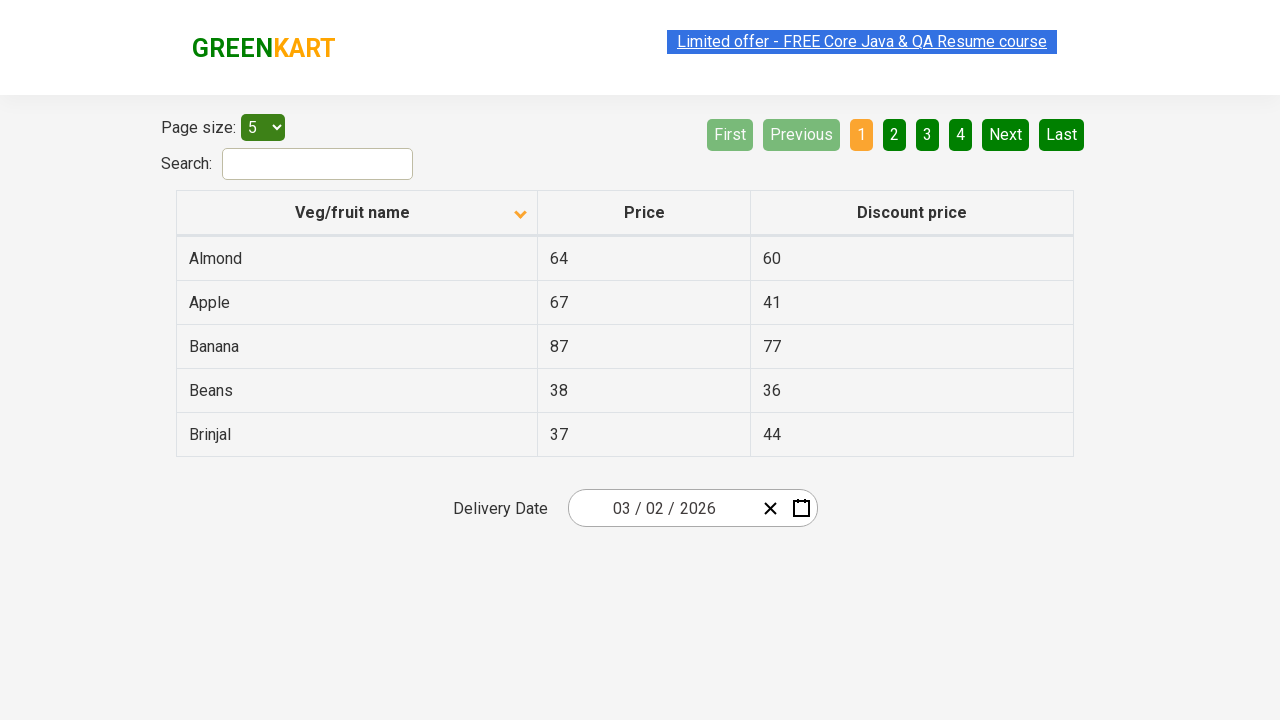